Navigates to GeeksforGeeks website and locates the Courses link element to verify its presence

Starting URL: https://www.geeksforgeeks.org/

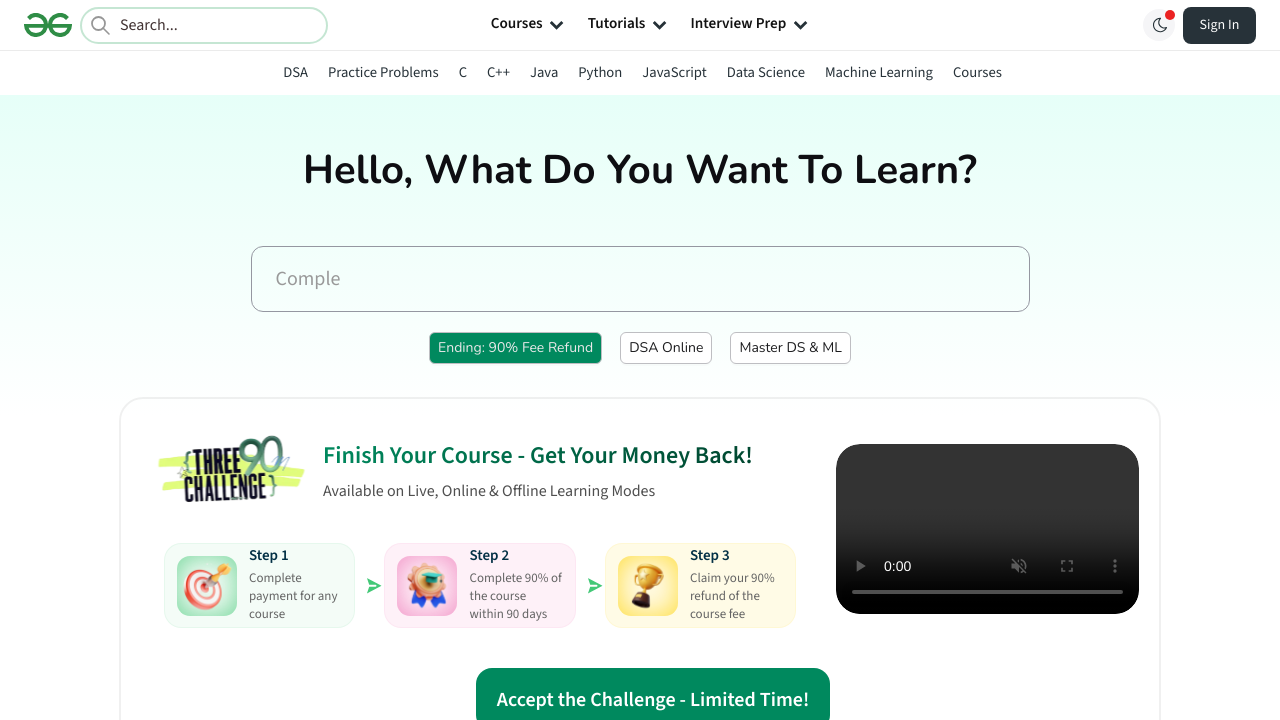

Waited for Courses link selector to be present in DOM
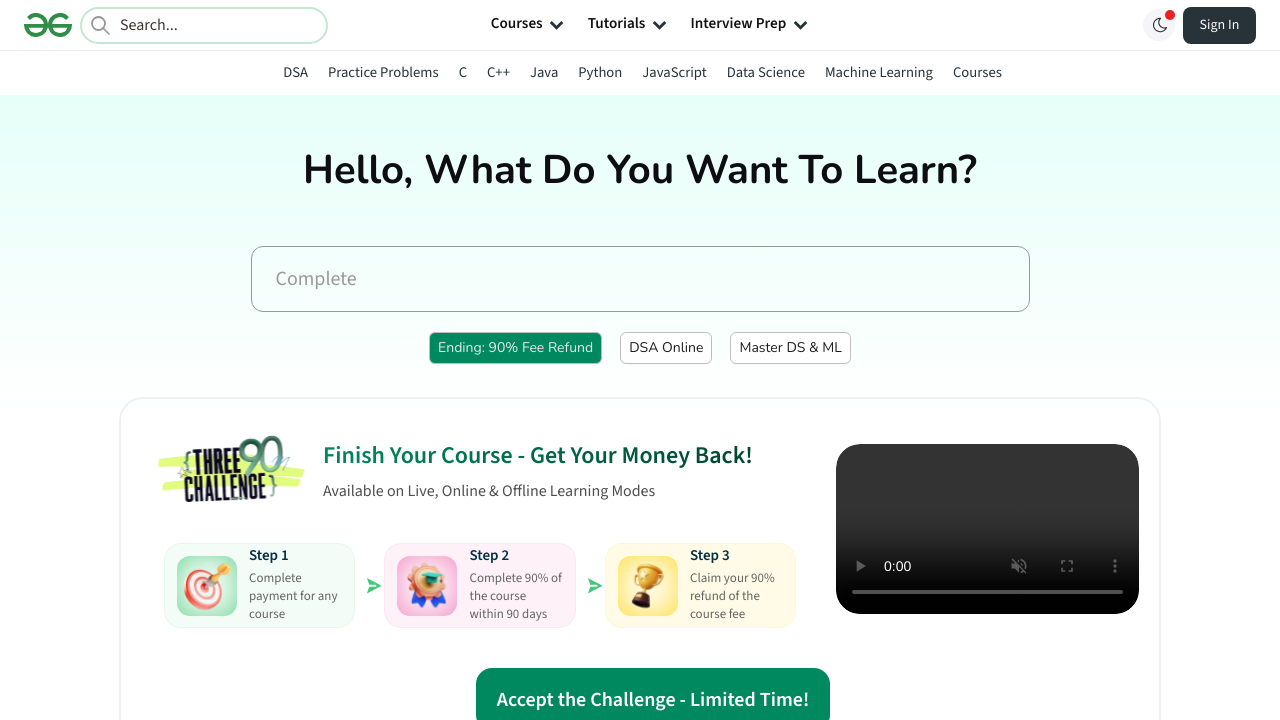

Located Courses link element
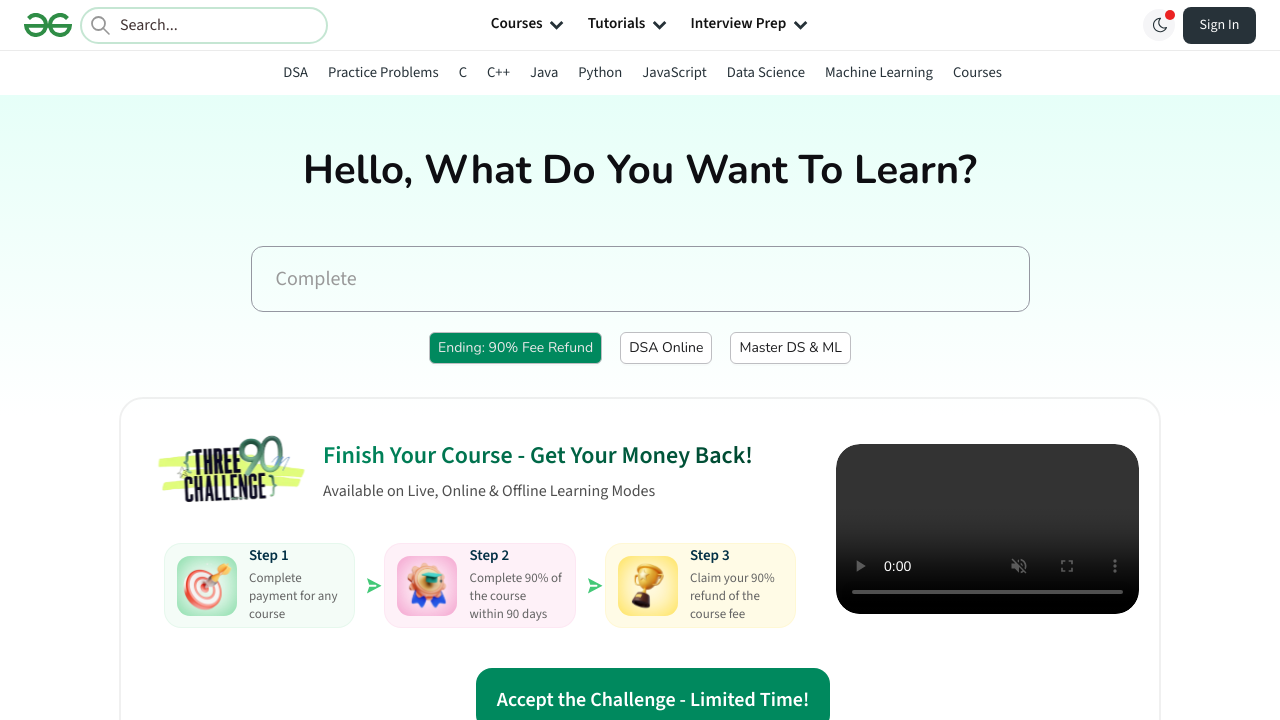

Verified Courses link is visible on page
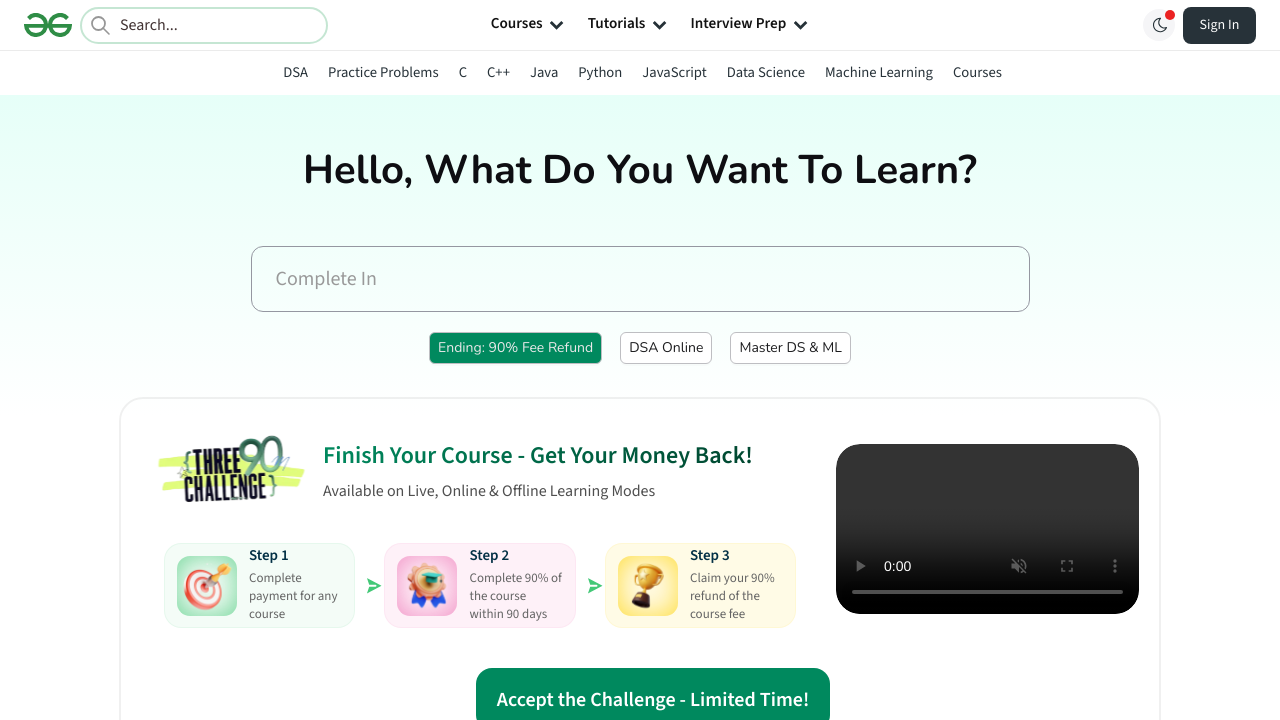

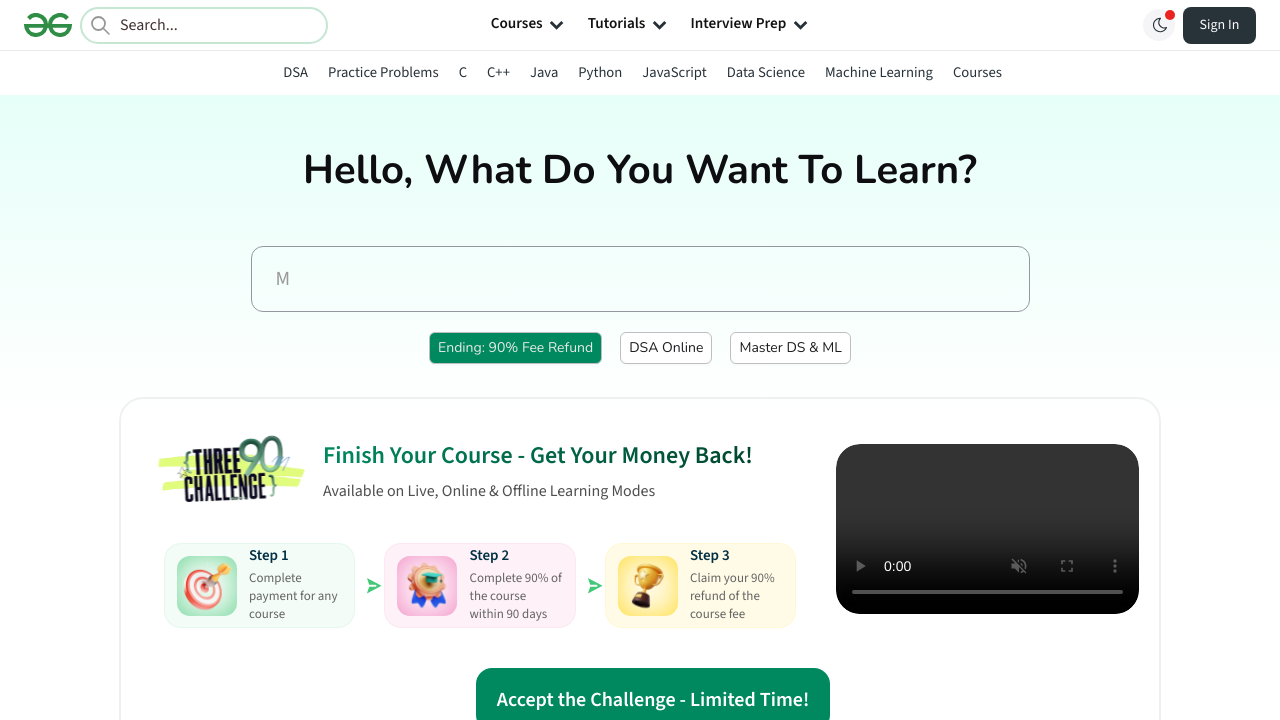